Health check test that navigates to the Substrate Playground website and verifies the page loads successfully by checking for a valid HTTP response.

Starting URL: https://playground.substrate.dev/

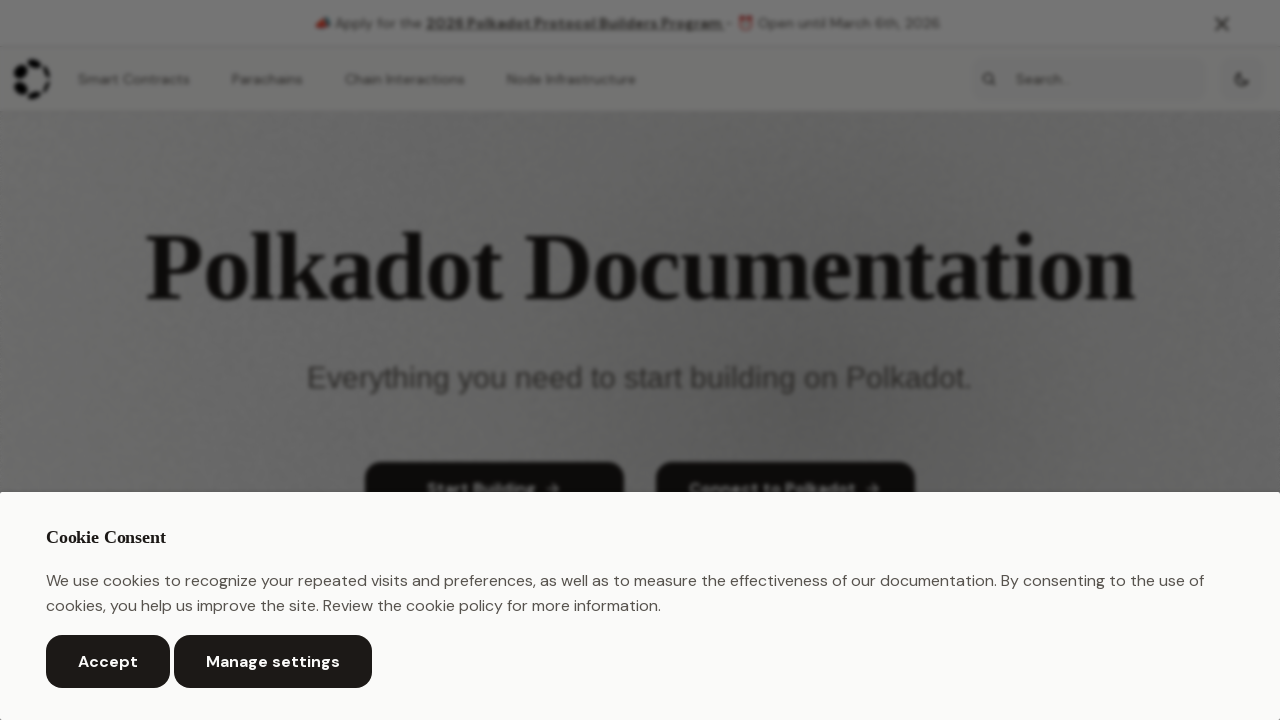

Waited for page DOM content to be loaded
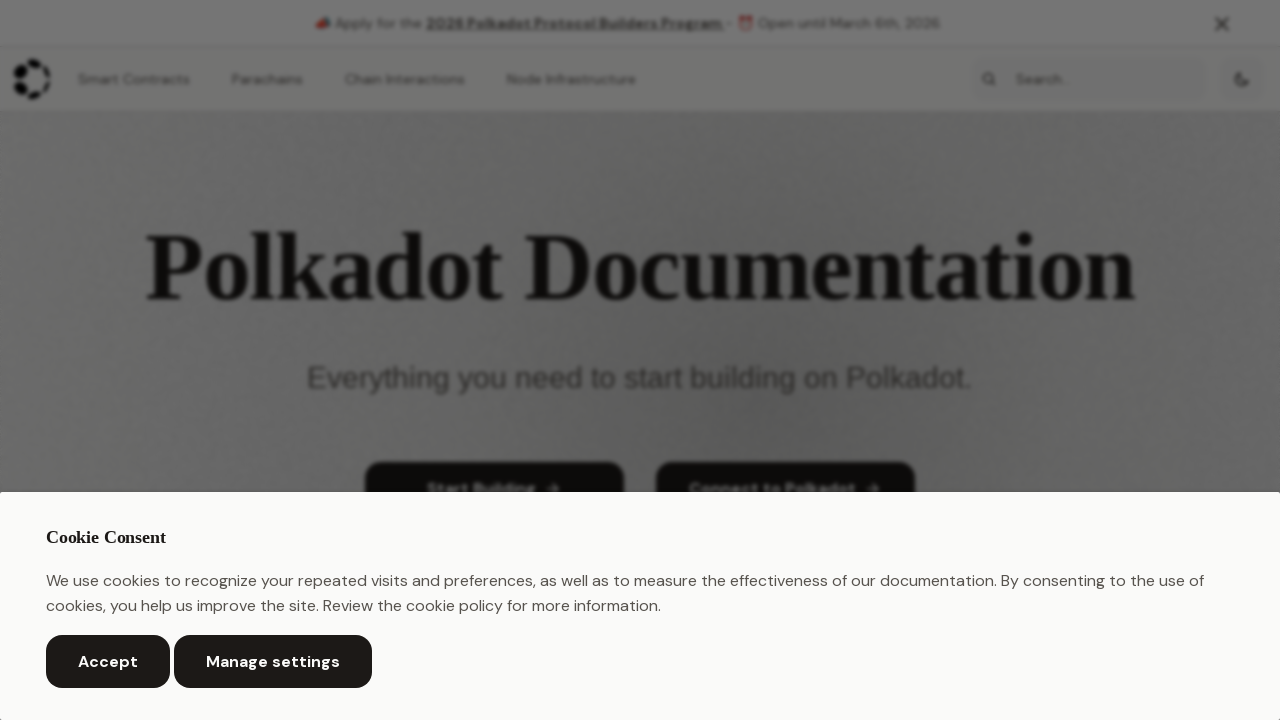

Verified body element exists on Substrate Playground page
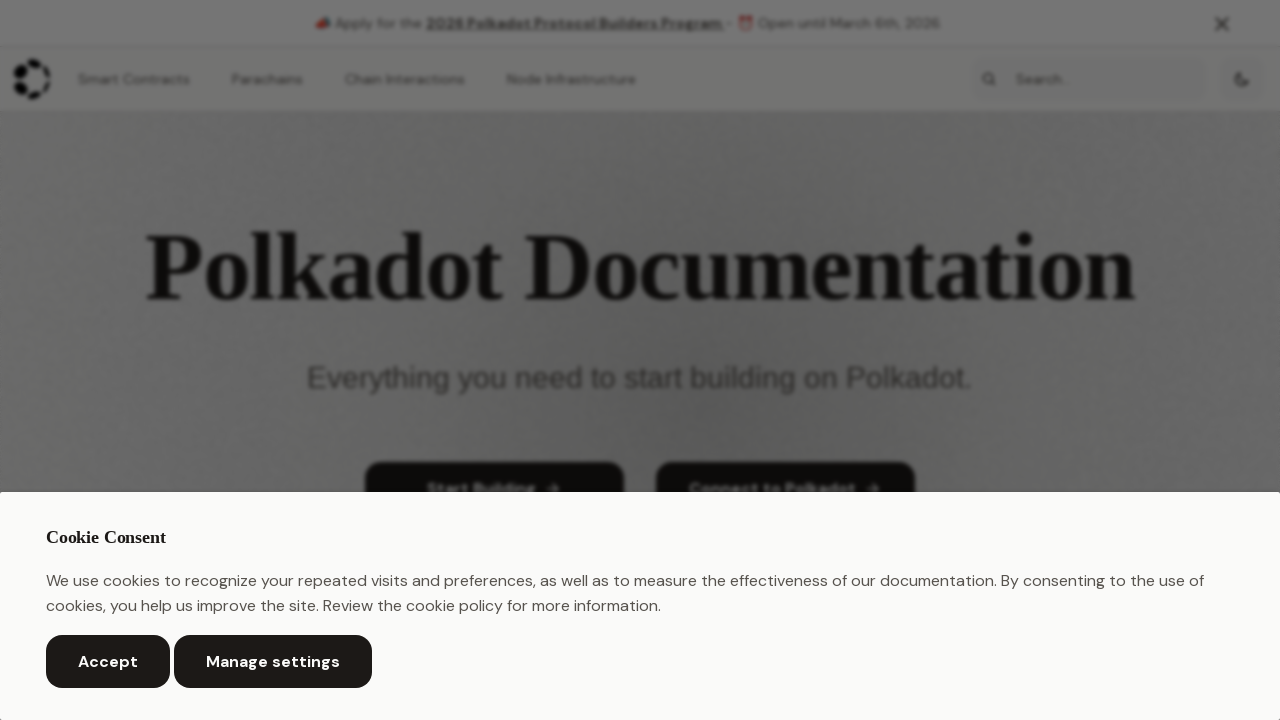

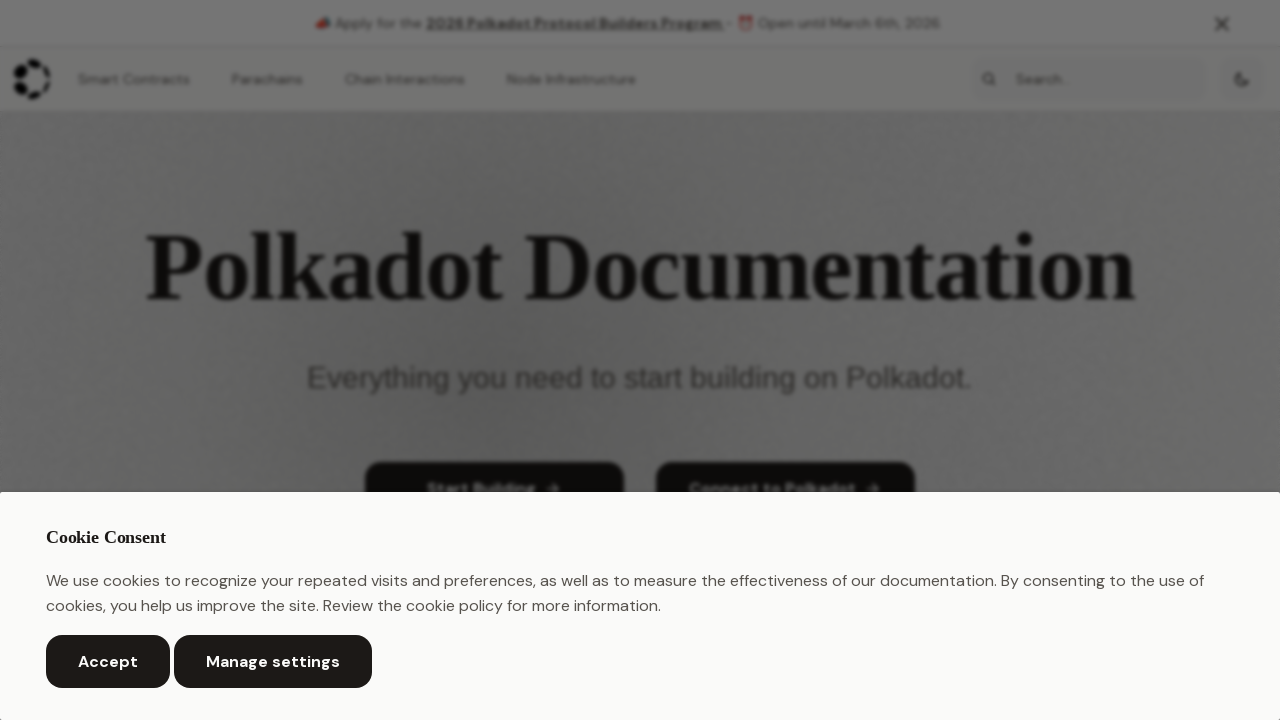